Verifies the profile picture is visible and clickable, and checks that the username is displayed correctly

Starting URL: https://pinaspeaks.com/mountaineer/@Ivey

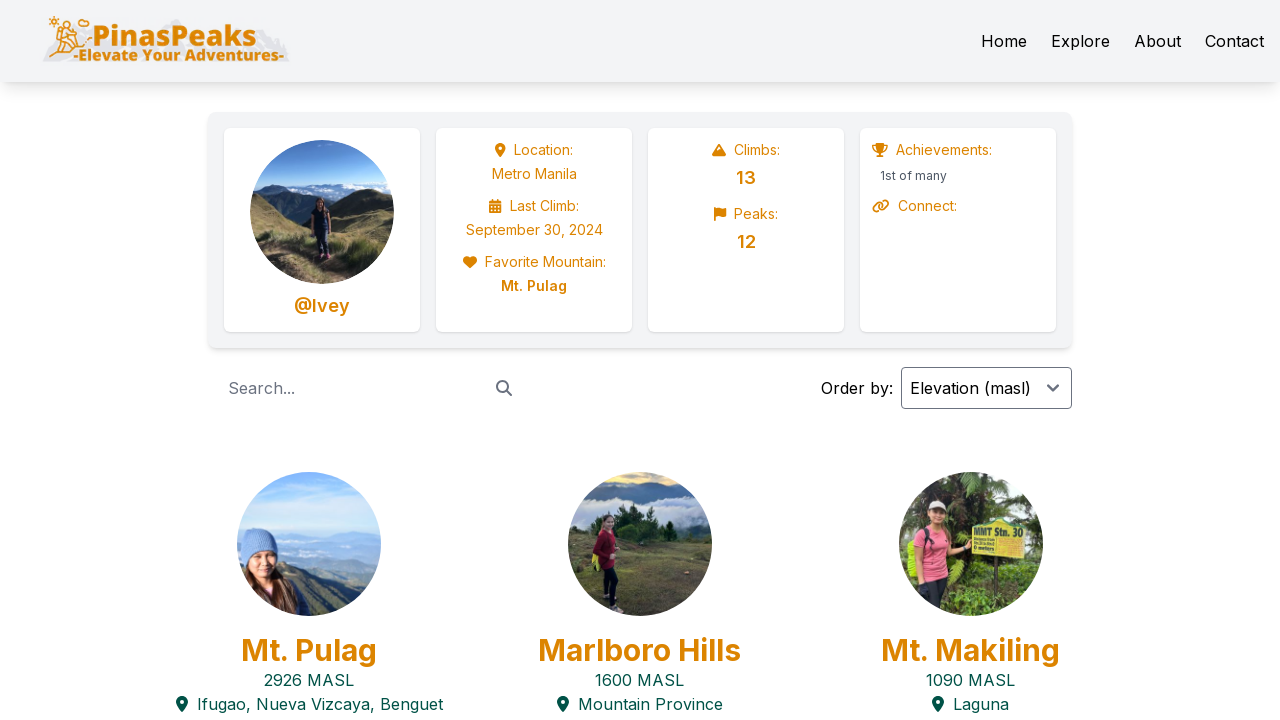

Profile picture for Ivey is visible
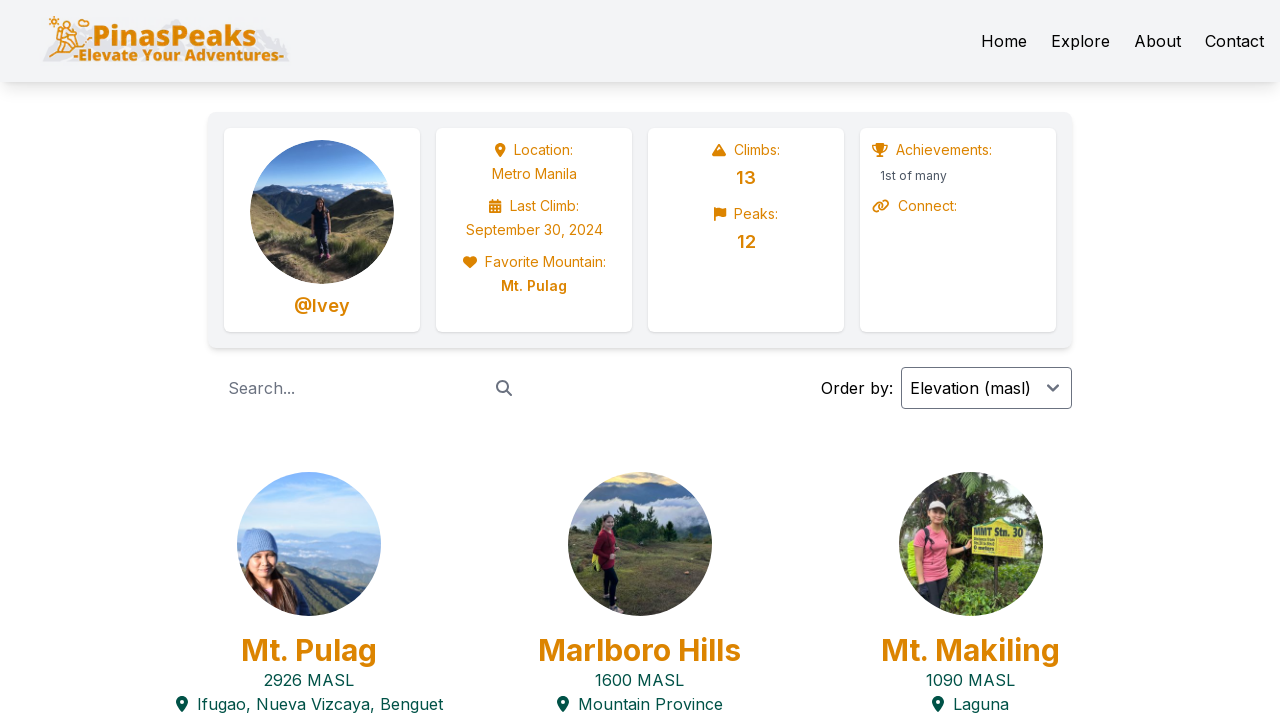

Clicked on the profile picture at (322, 212) on internal:role=img[name="Ivey"i]
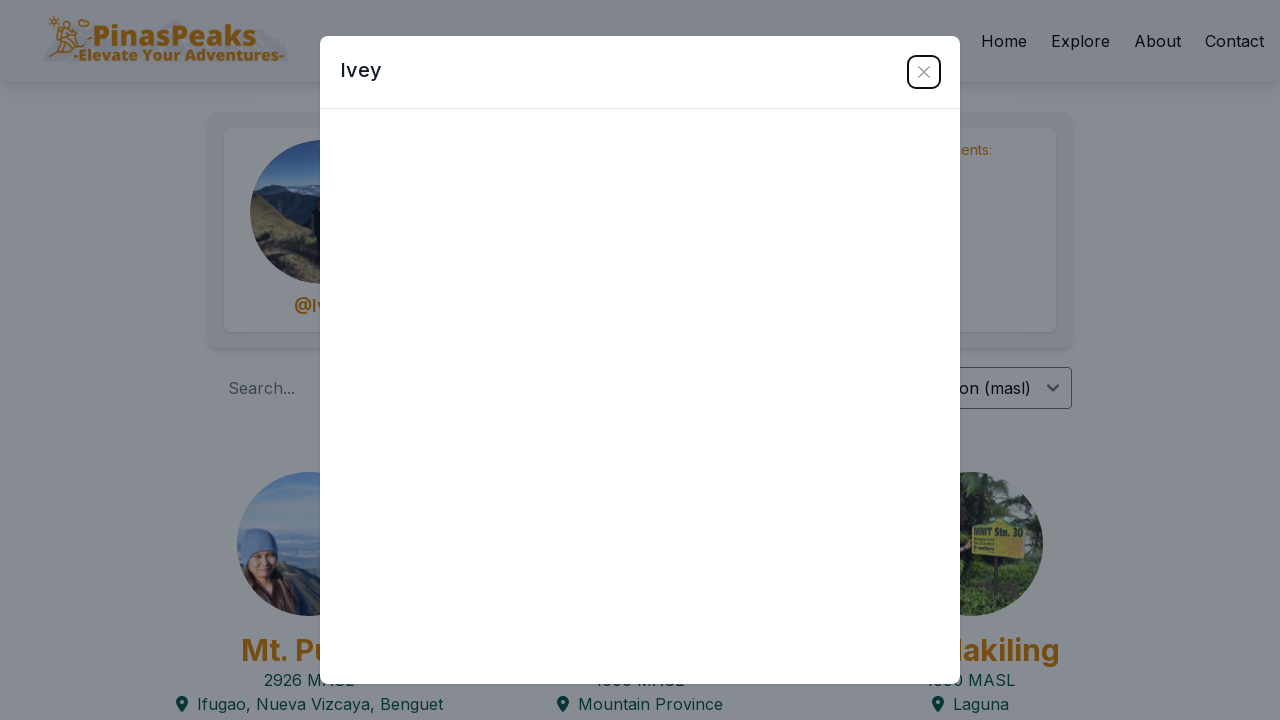

Closed the image modal at (924, 72) on internal:role=button[name="Close"i]
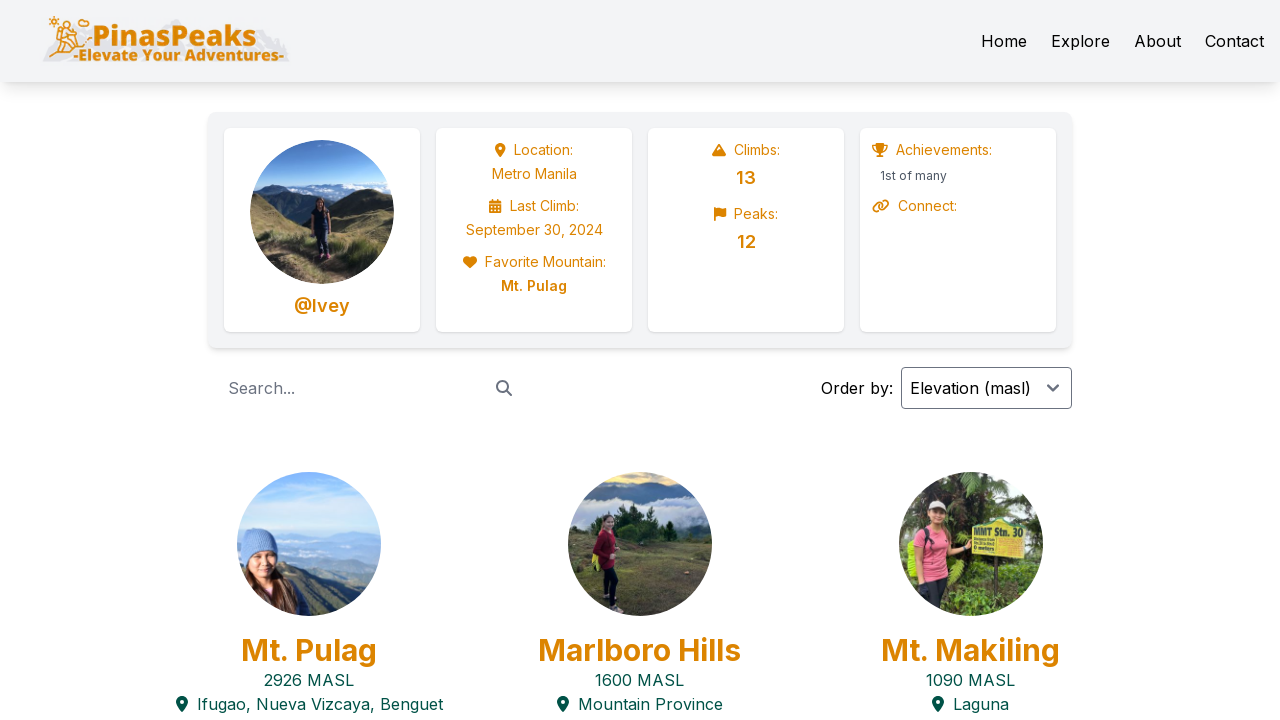

Username @Ivey is displayed correctly
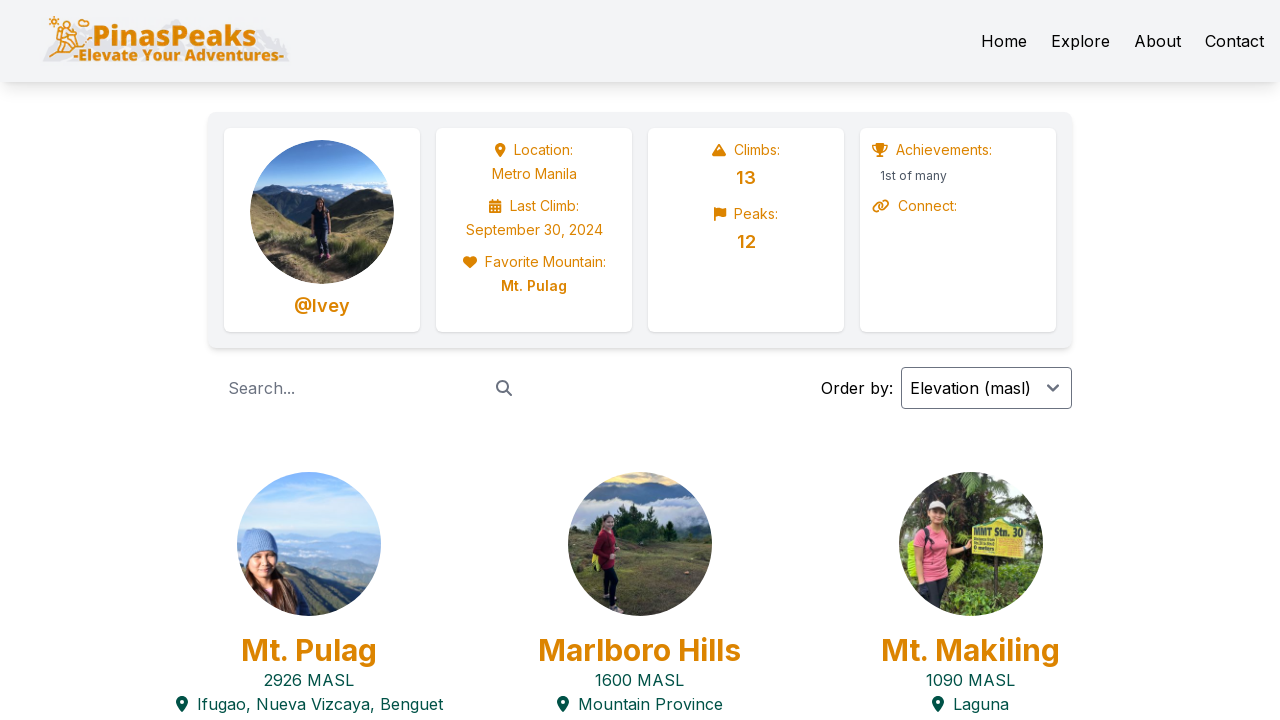

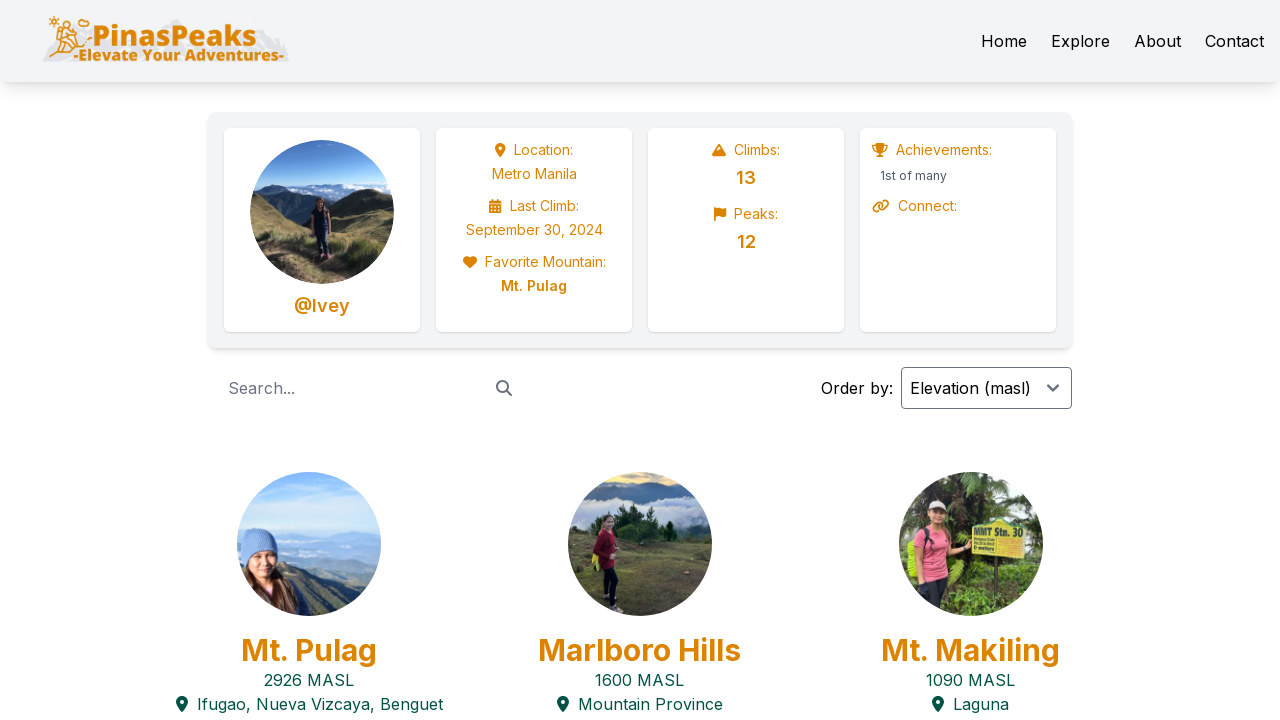